Tests number input field functionality by entering a value, clearing it, and entering a new value

Starting URL: http://the-internet.herokuapp.com/inputs

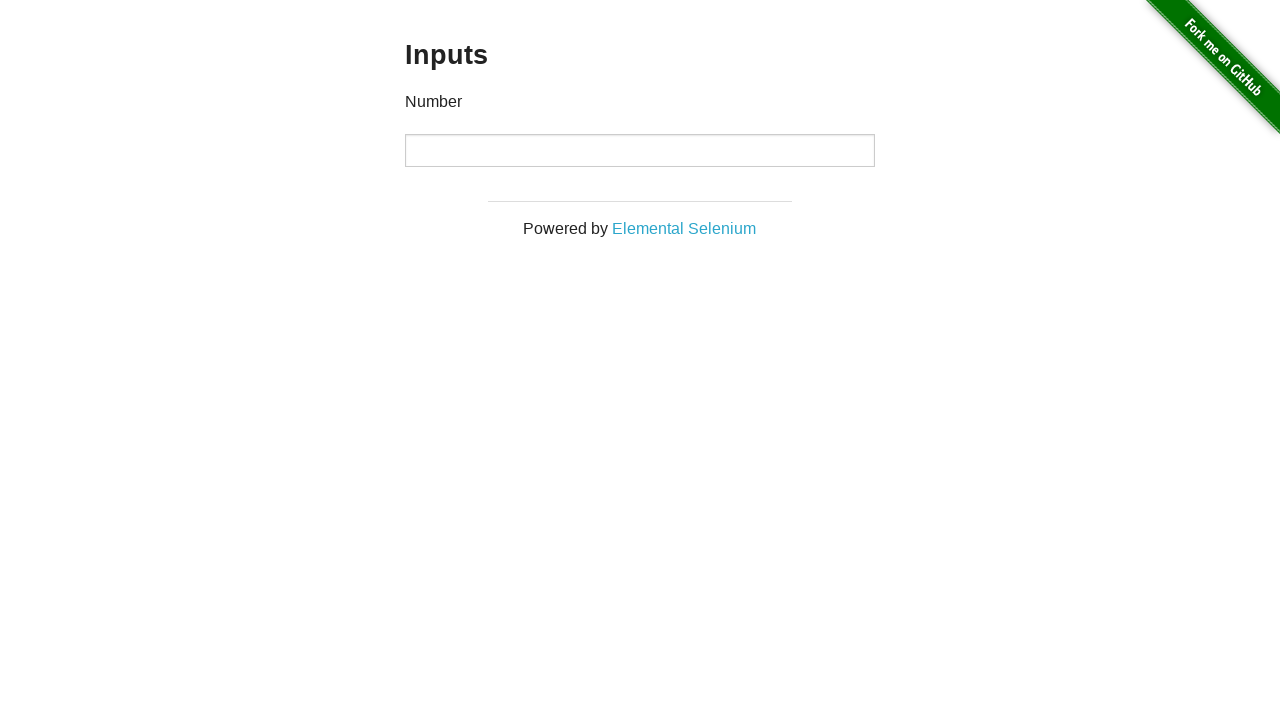

Entered first number value '1000' in number input field on input[type='number']
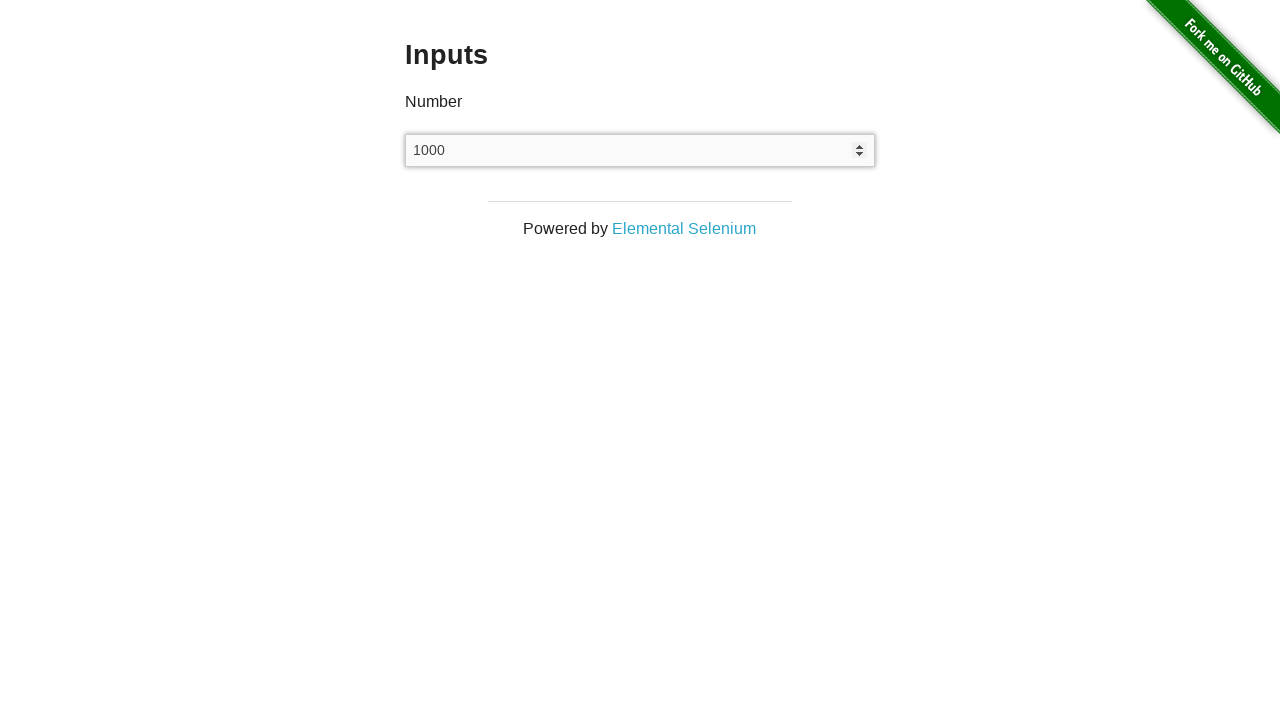

Cleared the number input field on input[type='number']
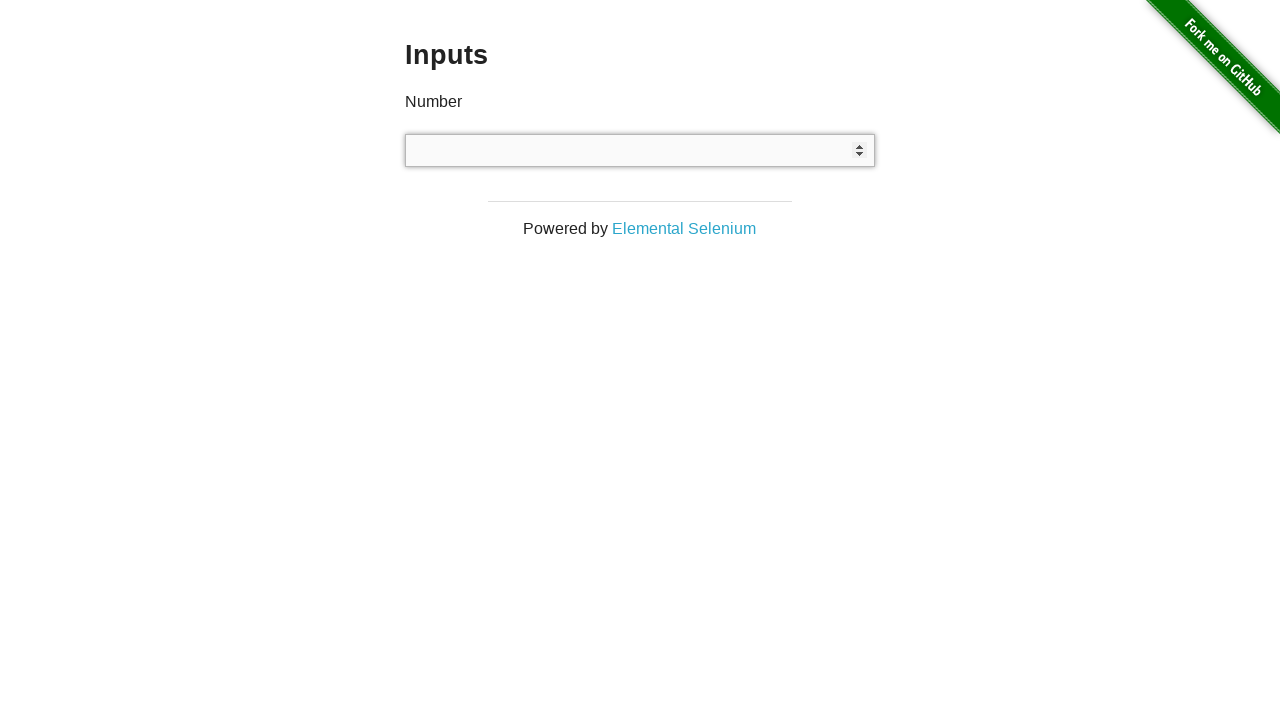

Entered second number value '999' in number input field on input[type='number']
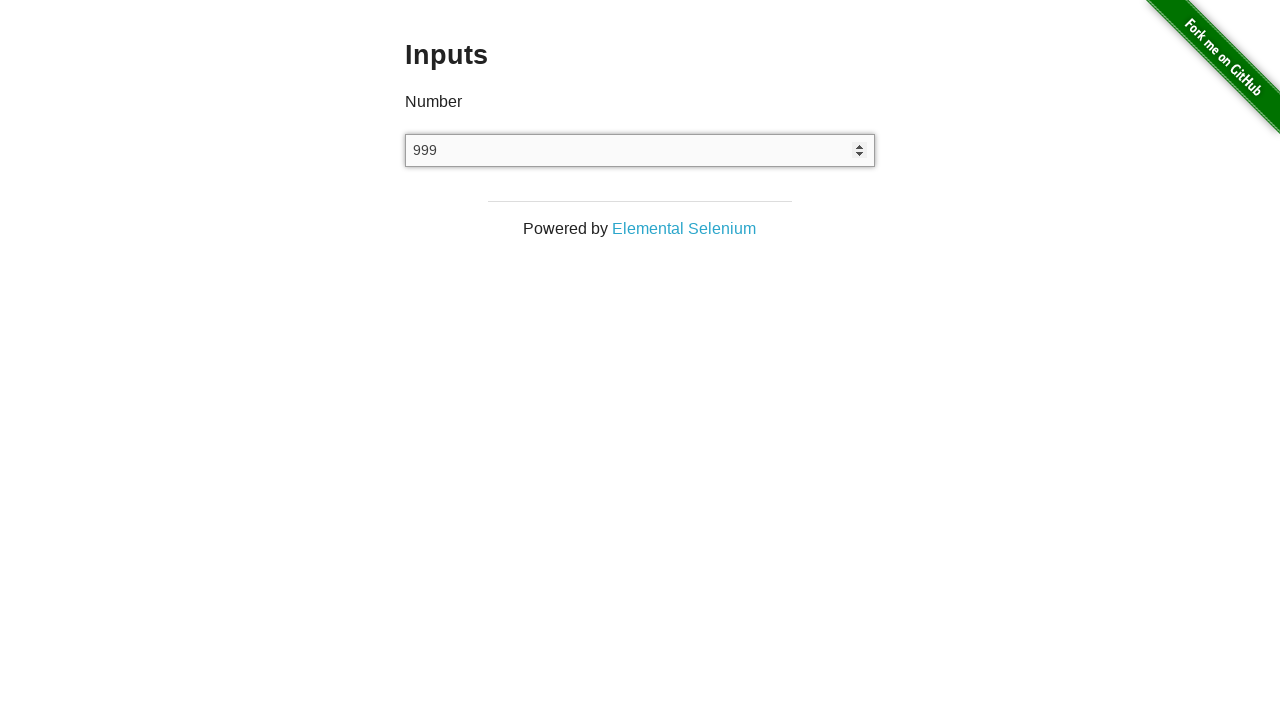

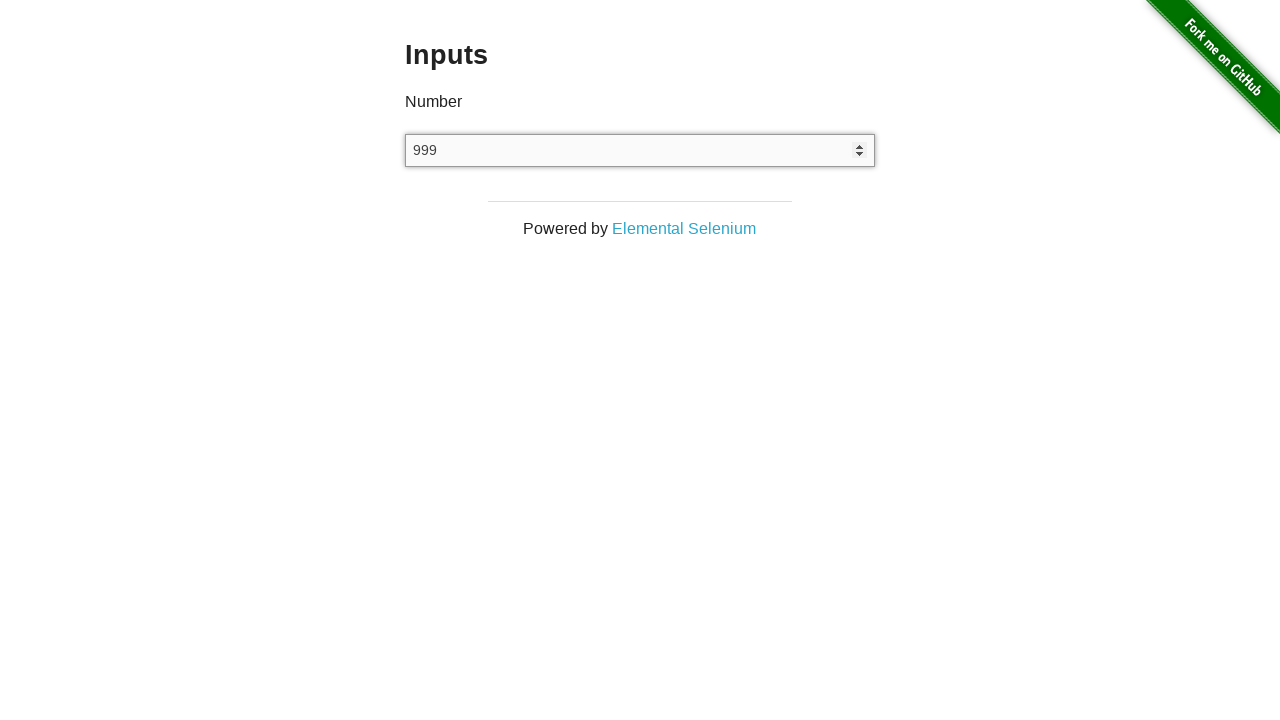